Tests adding a todo item and marking it as completed by clicking the checkbox, verifying the items remaining count updates correctly.

Starting URL: https://eaglejohan.github.io/Todo-list/#

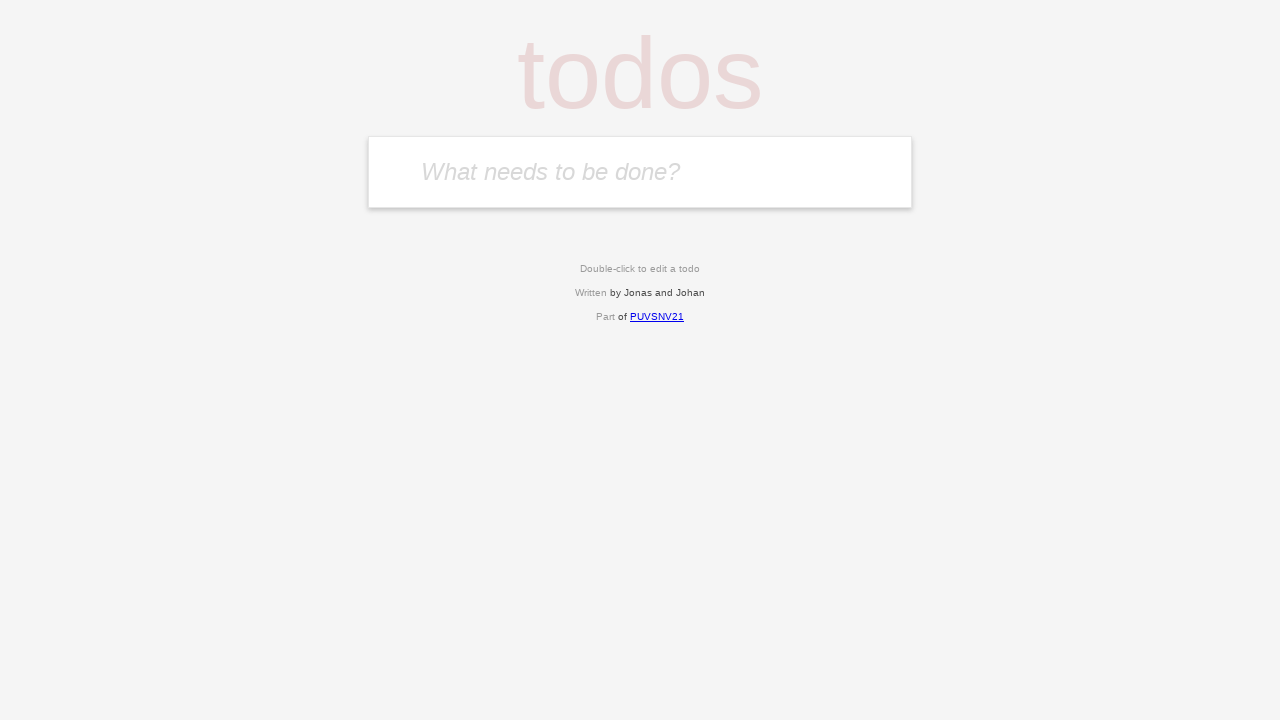

Filled input field with todo text 'Test one' on #input-todo
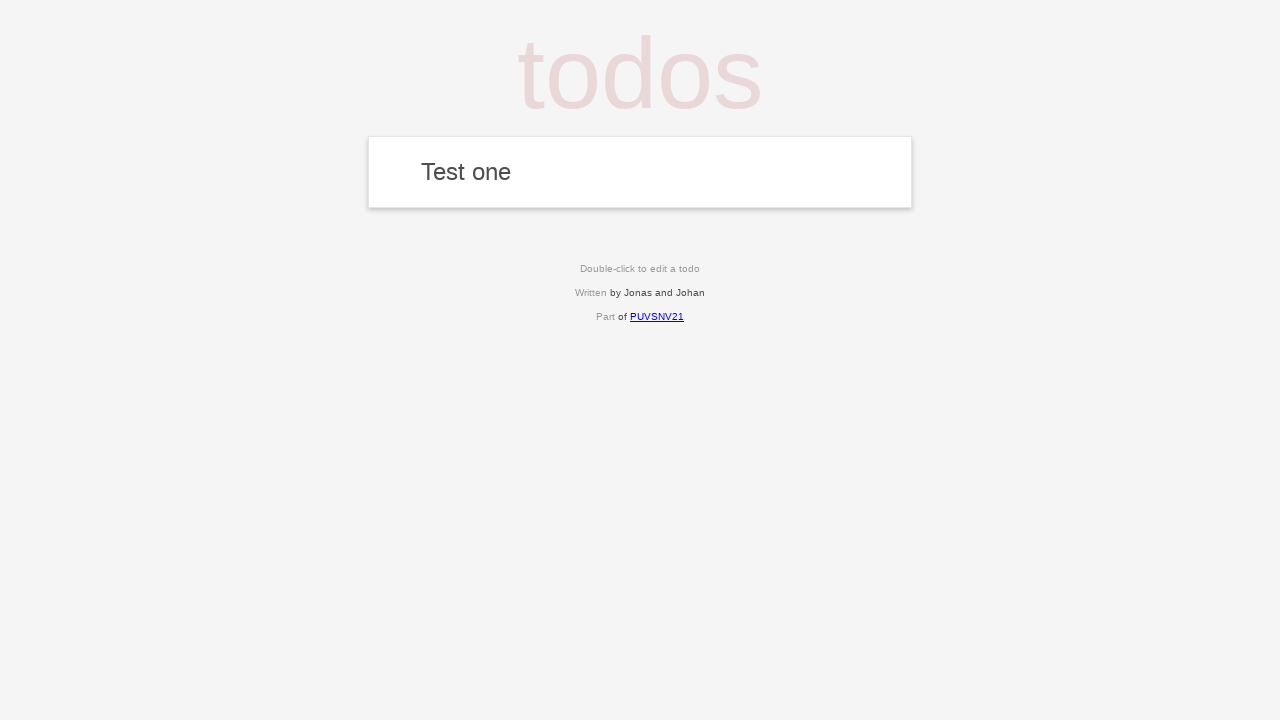

Pressed Enter to add the todo item on #input-todo
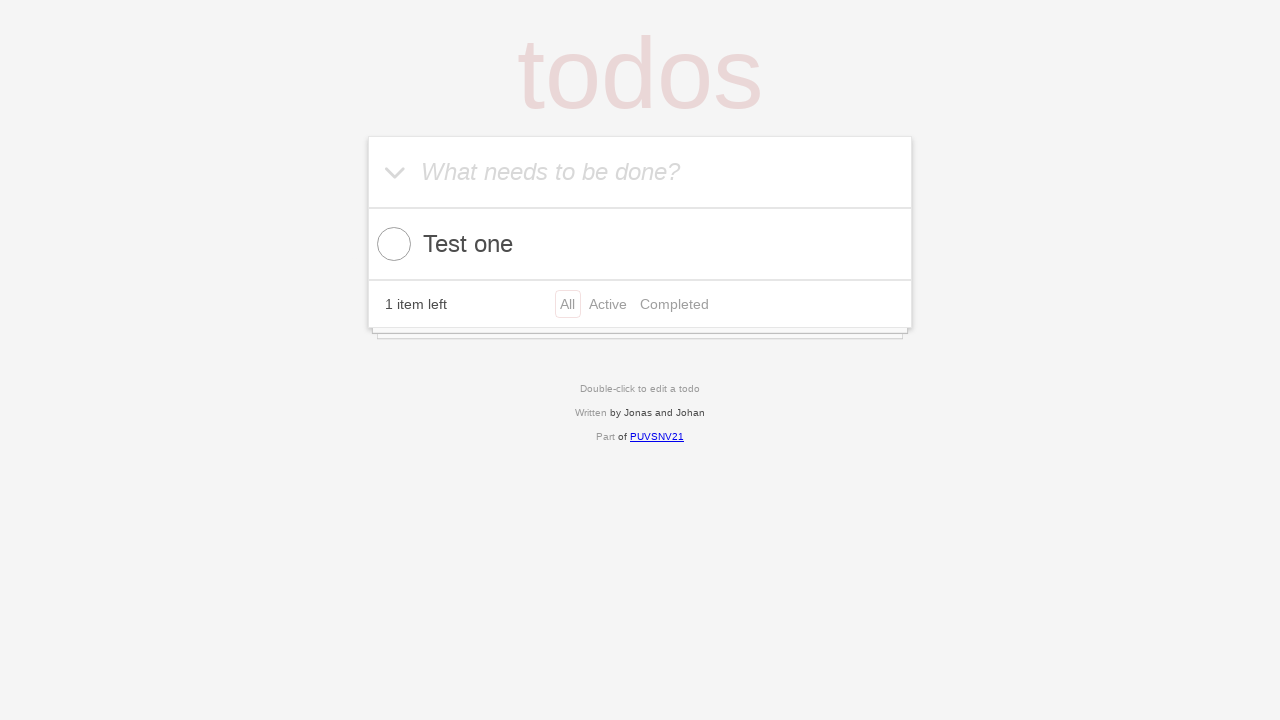

Todo item appeared with checkbox visible
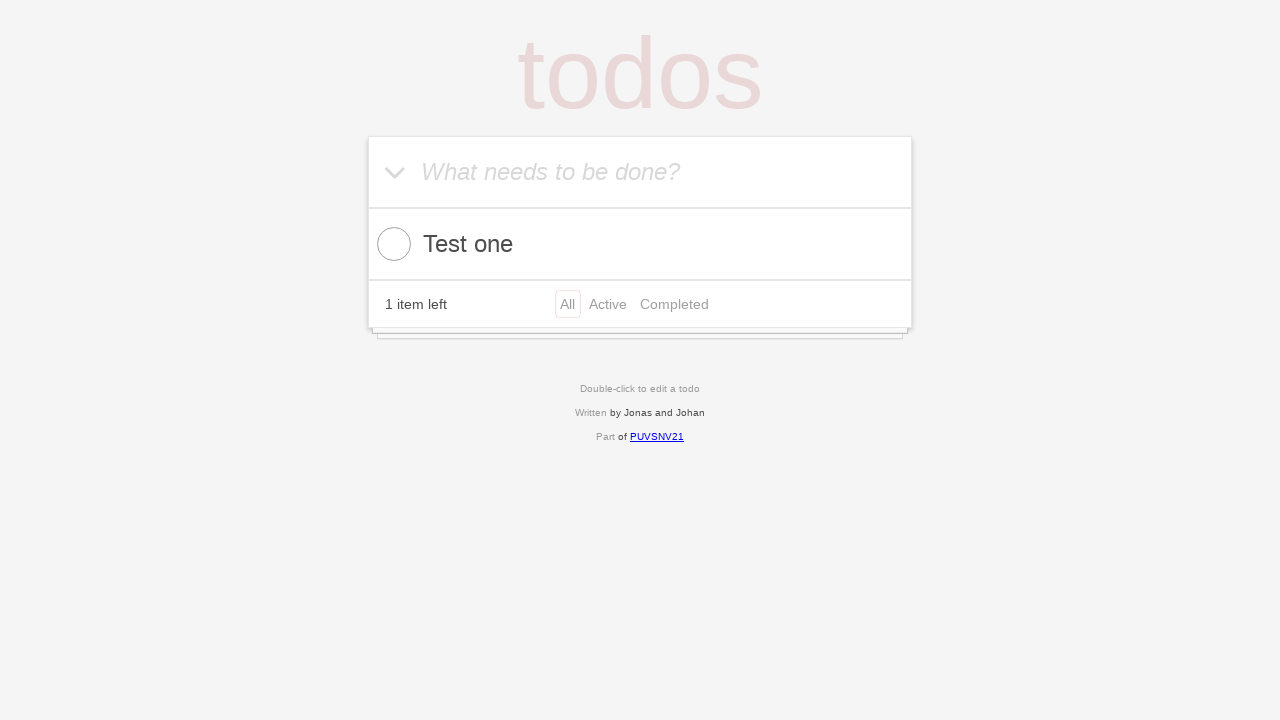

Clicked checkbox to mark todo as completed at (394, 244) on .completed-box
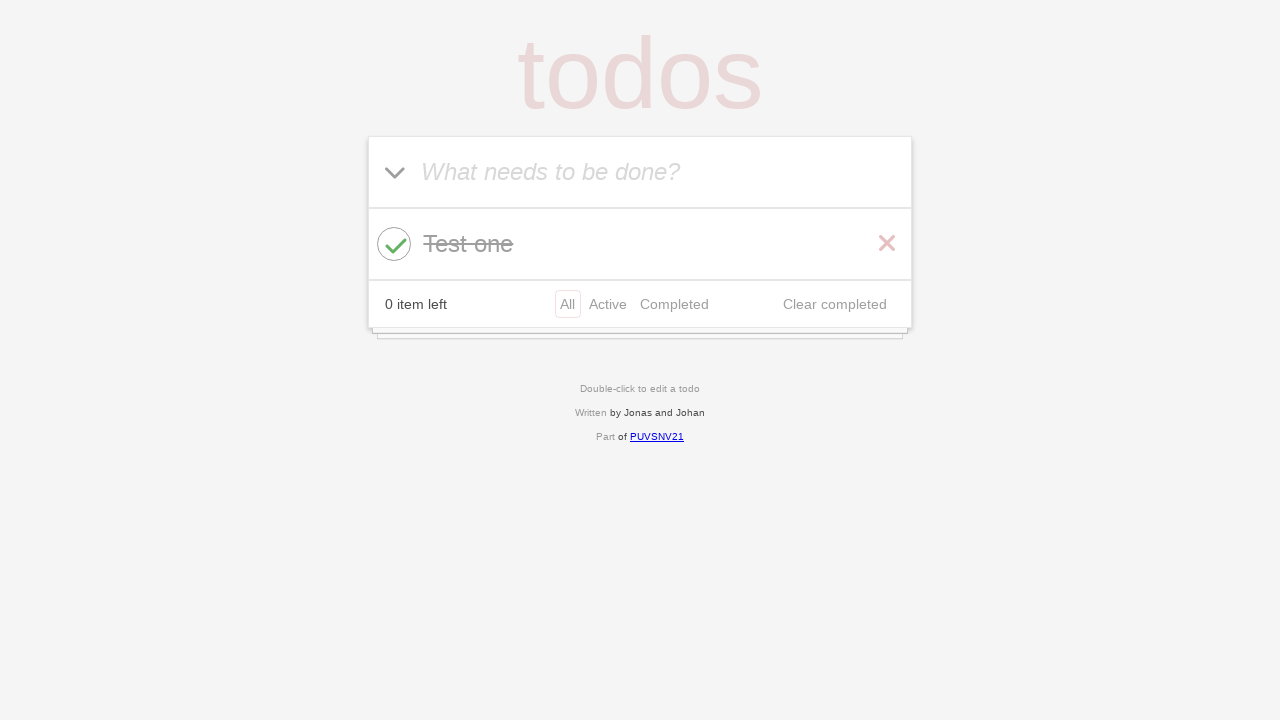

Todos remaining count updated after marking item as completed
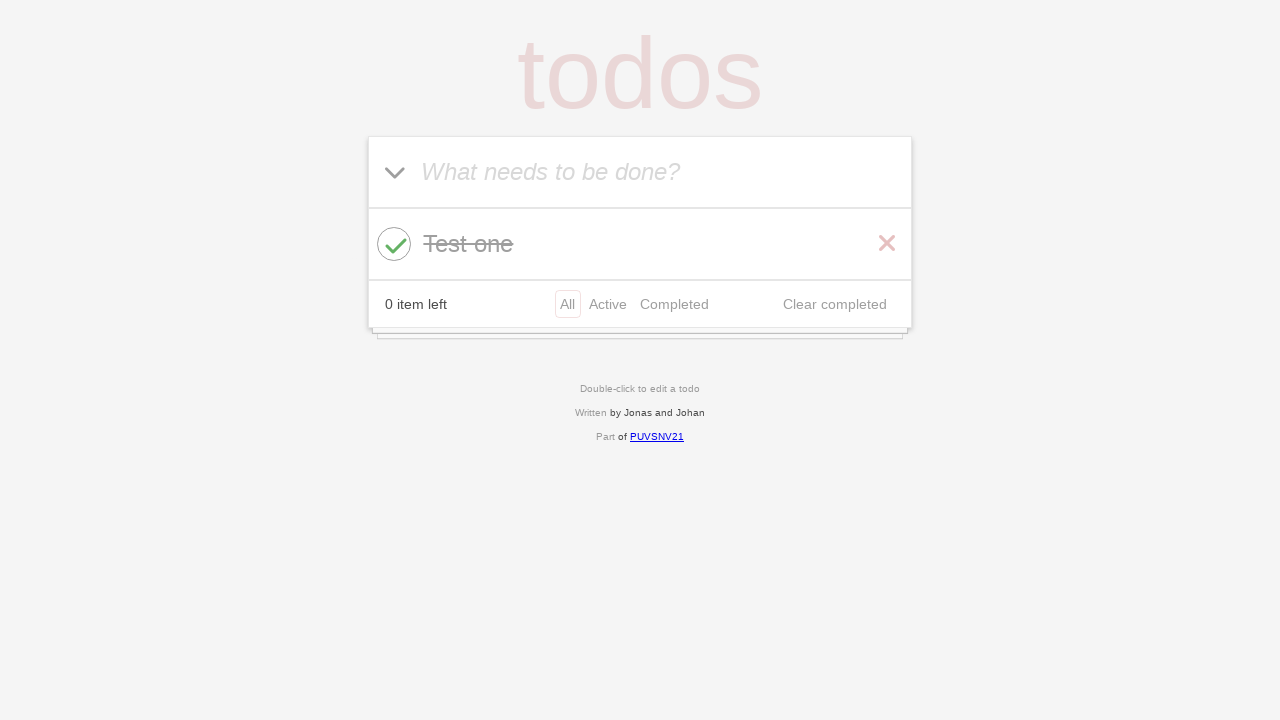

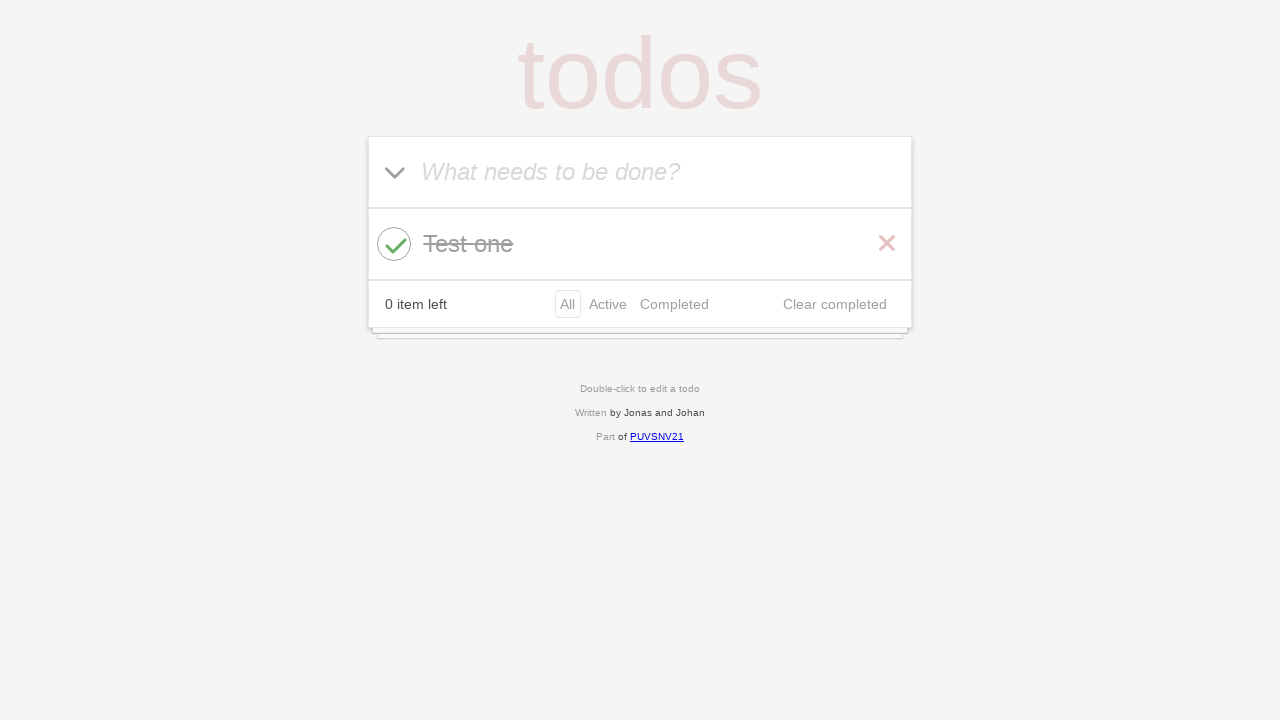